Basic browser automation test that navigates to Rahul Shetty Academy website and verifies the page loads by checking for page title and URL.

Starting URL: https://rahulshettyacademy.com/

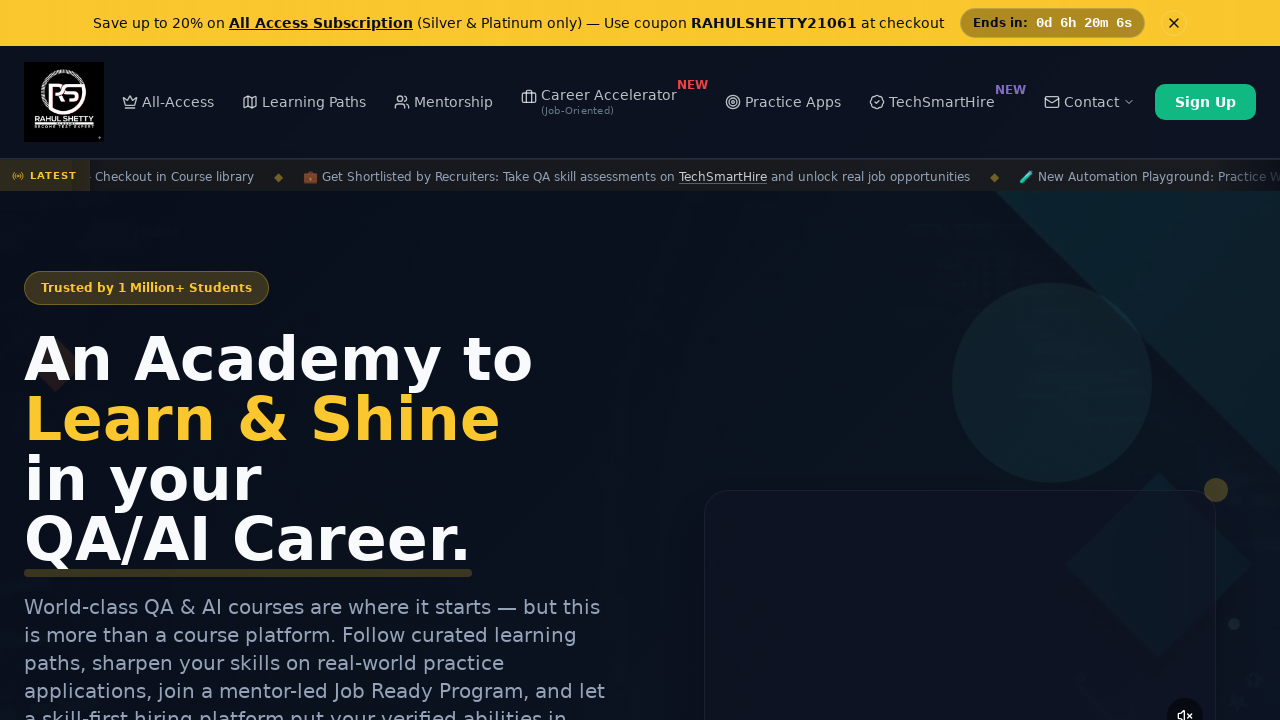

Waited for page to reach domcontentloaded state
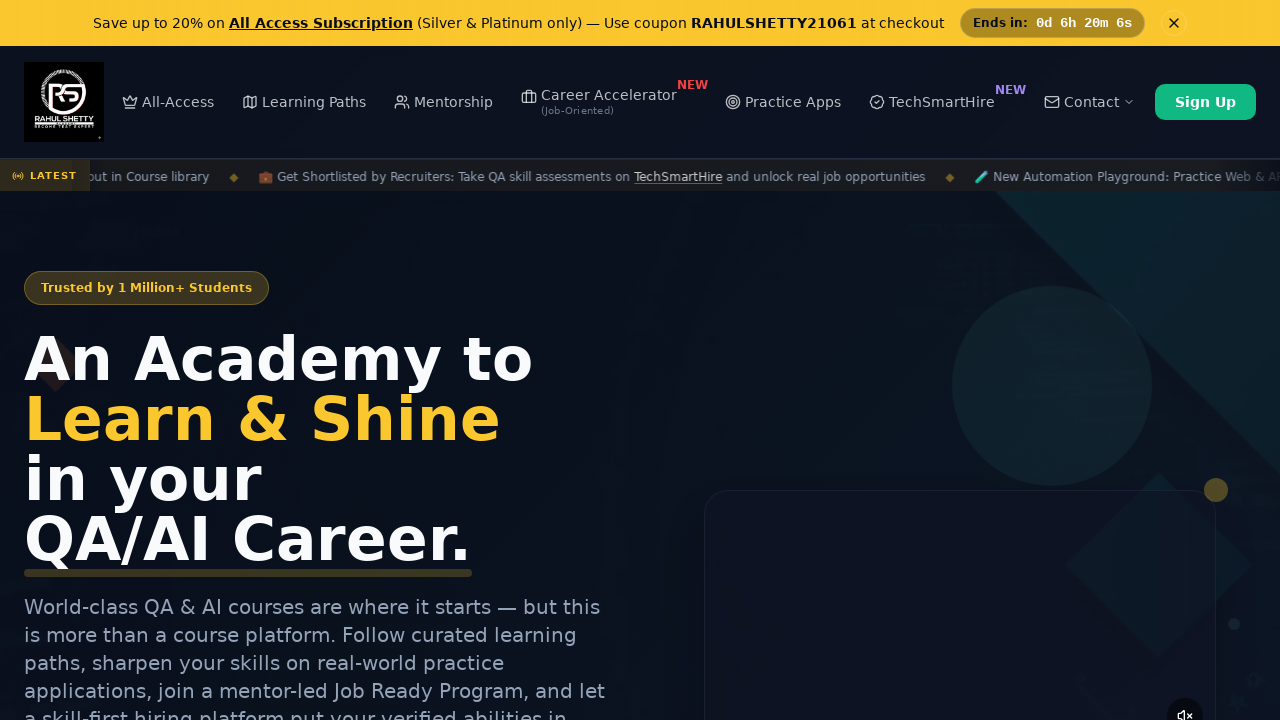

Retrieved page title: Rahul Shetty Academy | QA Automation, Playwright, AI Testing & Online Training
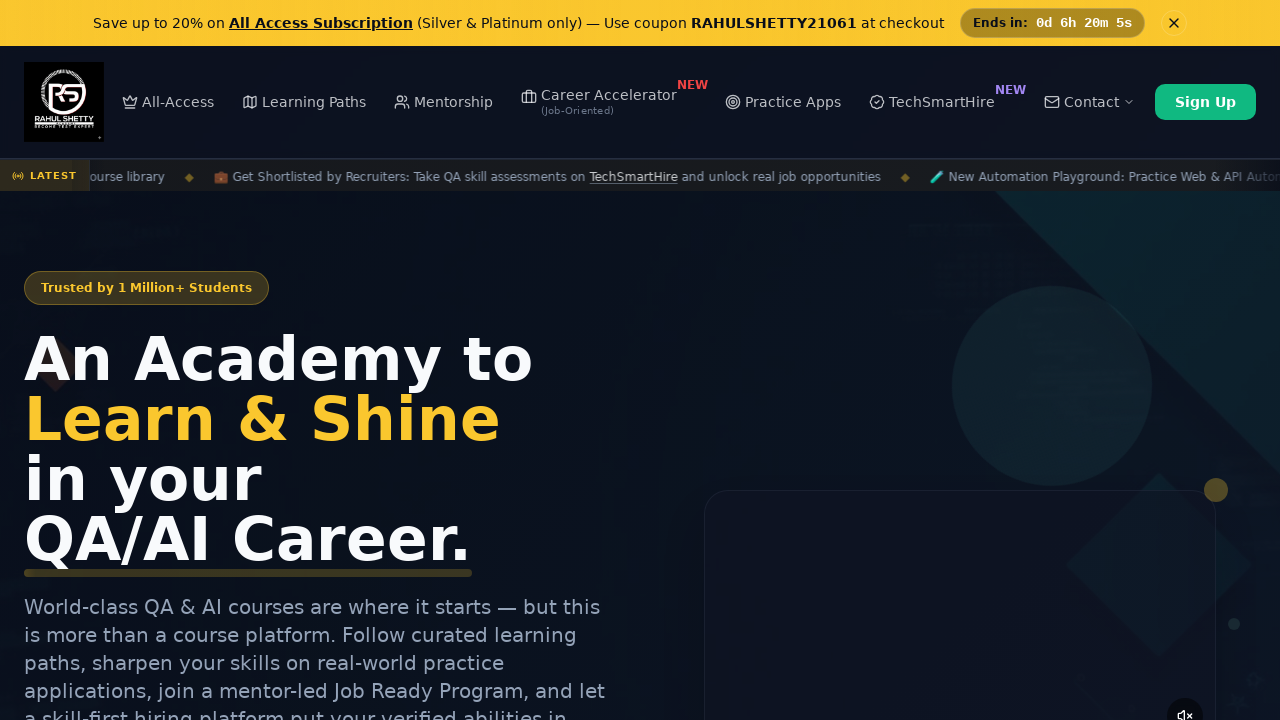

Retrieved current URL: https://rahulshettyacademy.com/
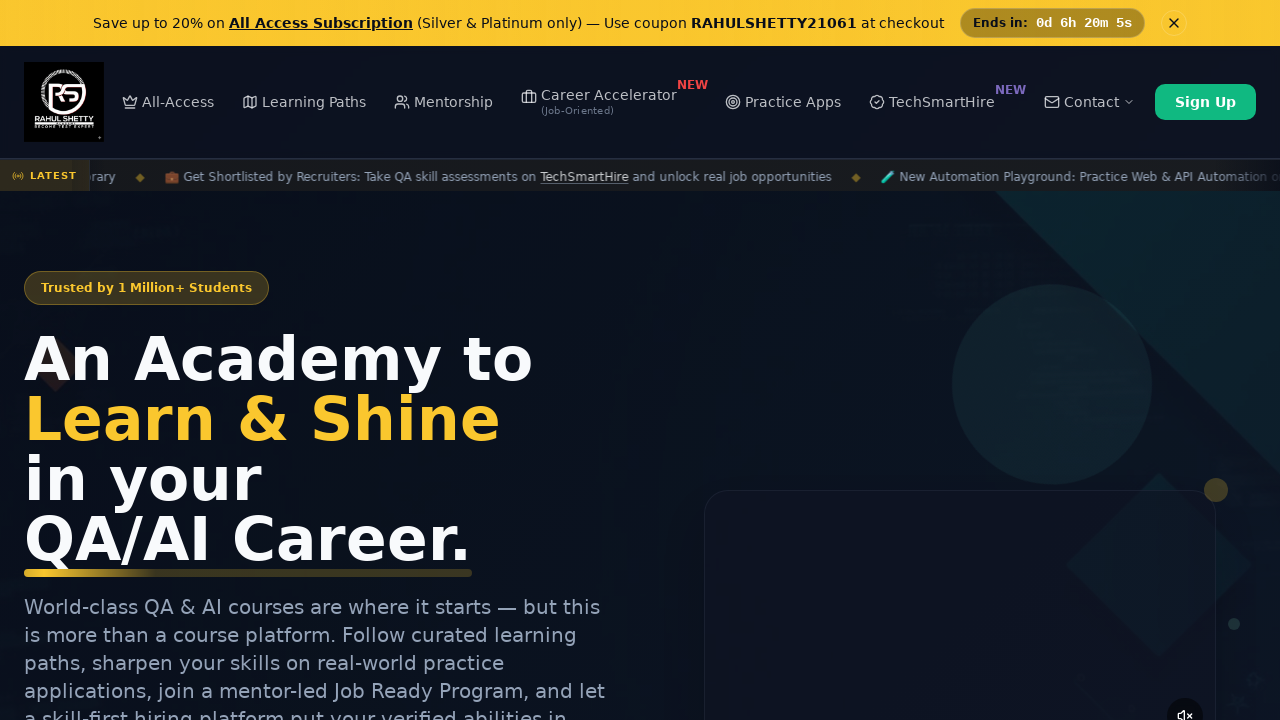

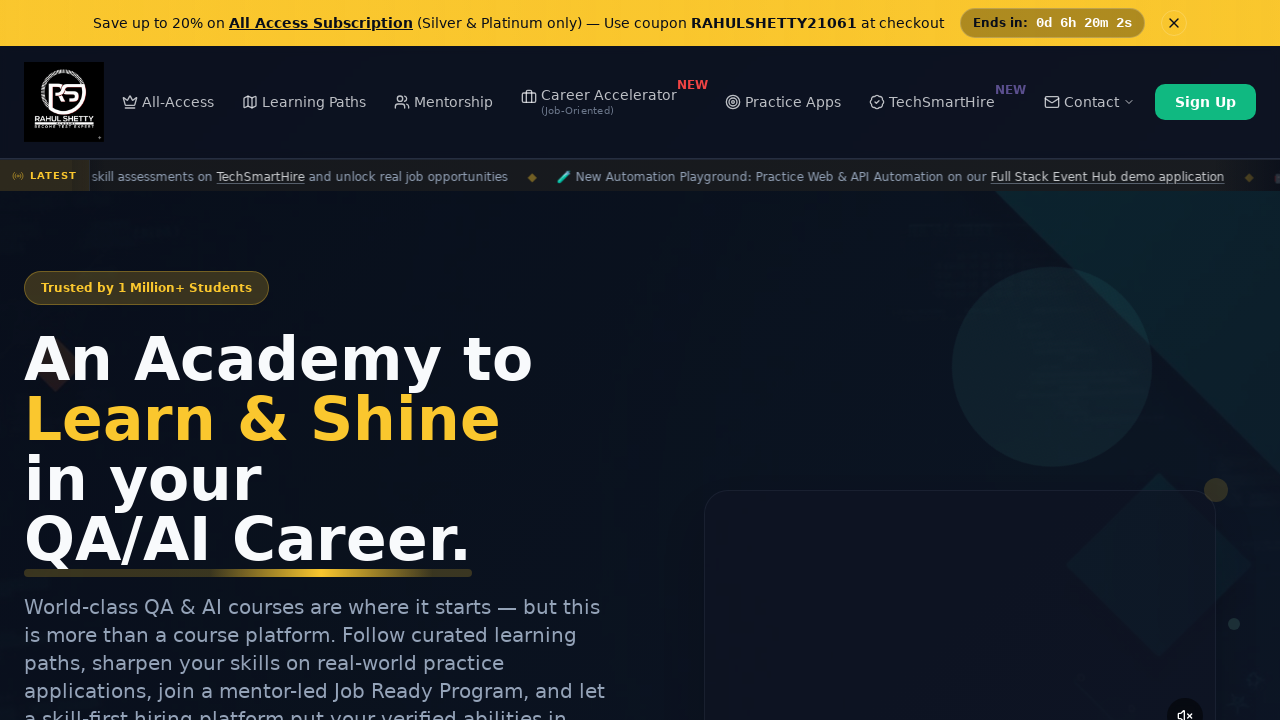